Tests form filling using various Playwright locator strategies including labels, placeholders, and roles, then navigates to shop and adds an item

Starting URL: https://rahulshettyacademy.com/angularpractice/

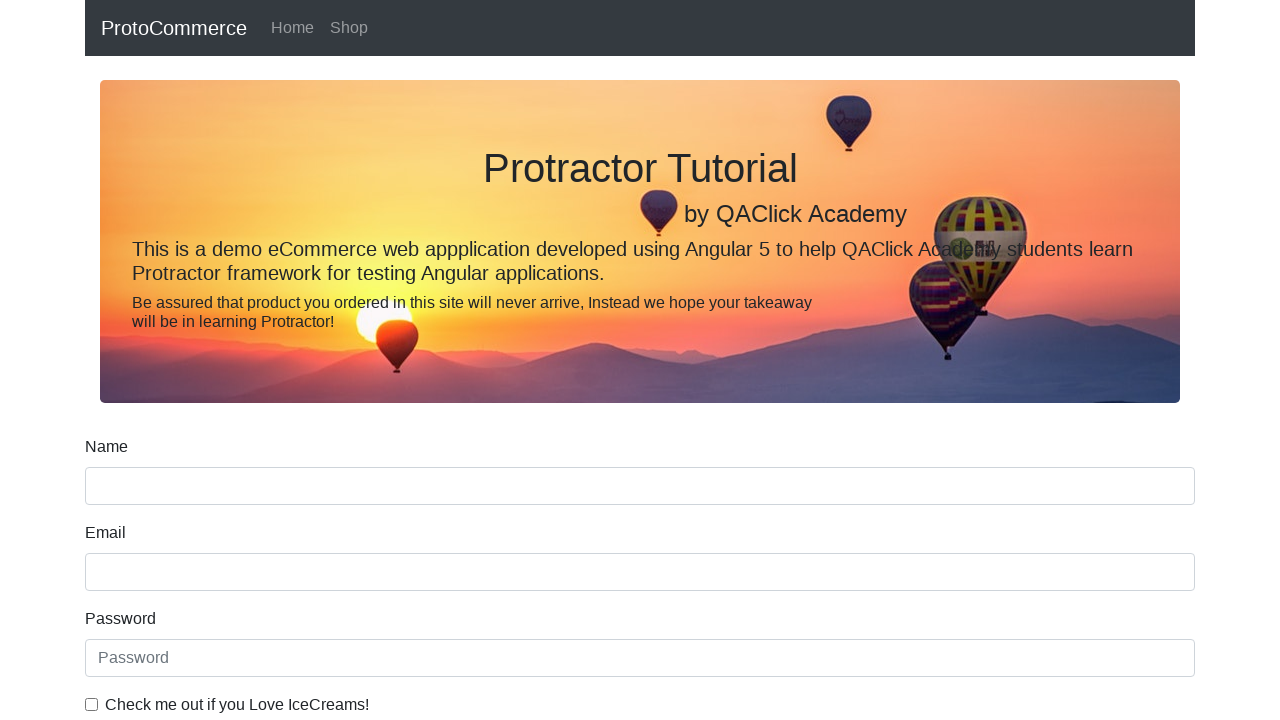

Checked ice cream checkbox using label locator at (92, 704) on internal:label="Check me out if you Love IceCreams!"i
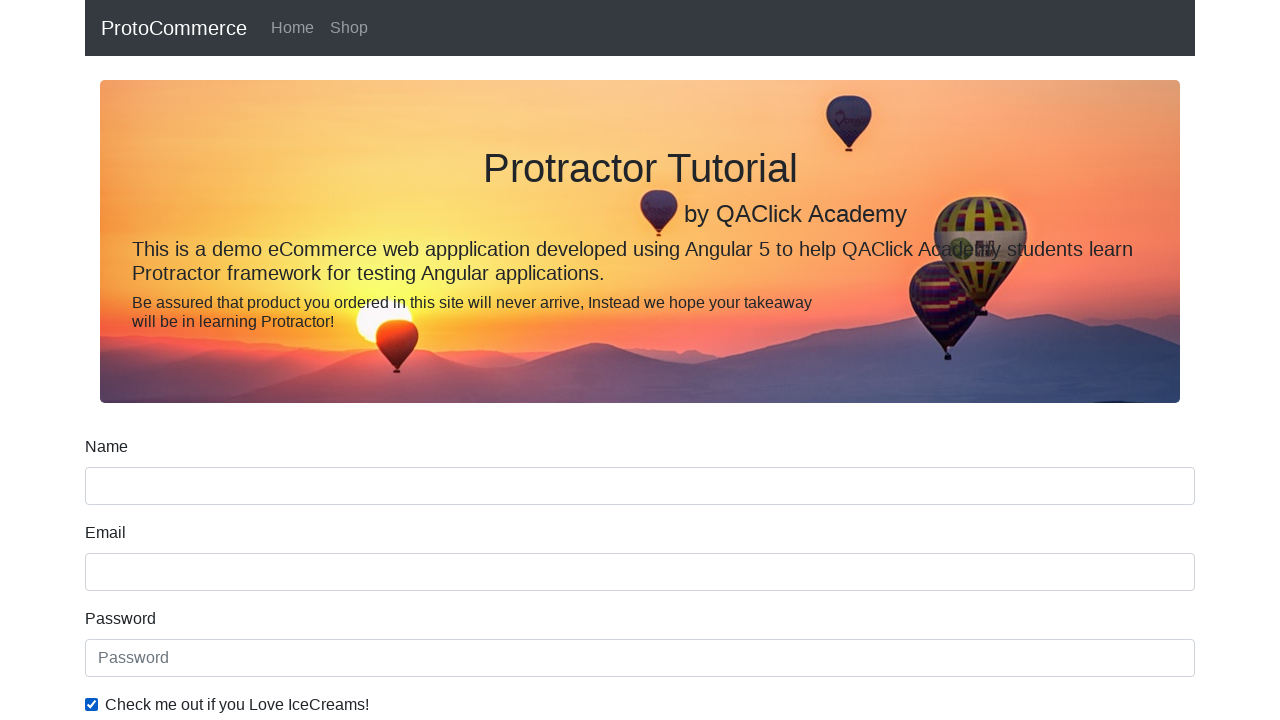

Selected Employed radio button using label locator at (326, 360) on internal:label="Employed"i
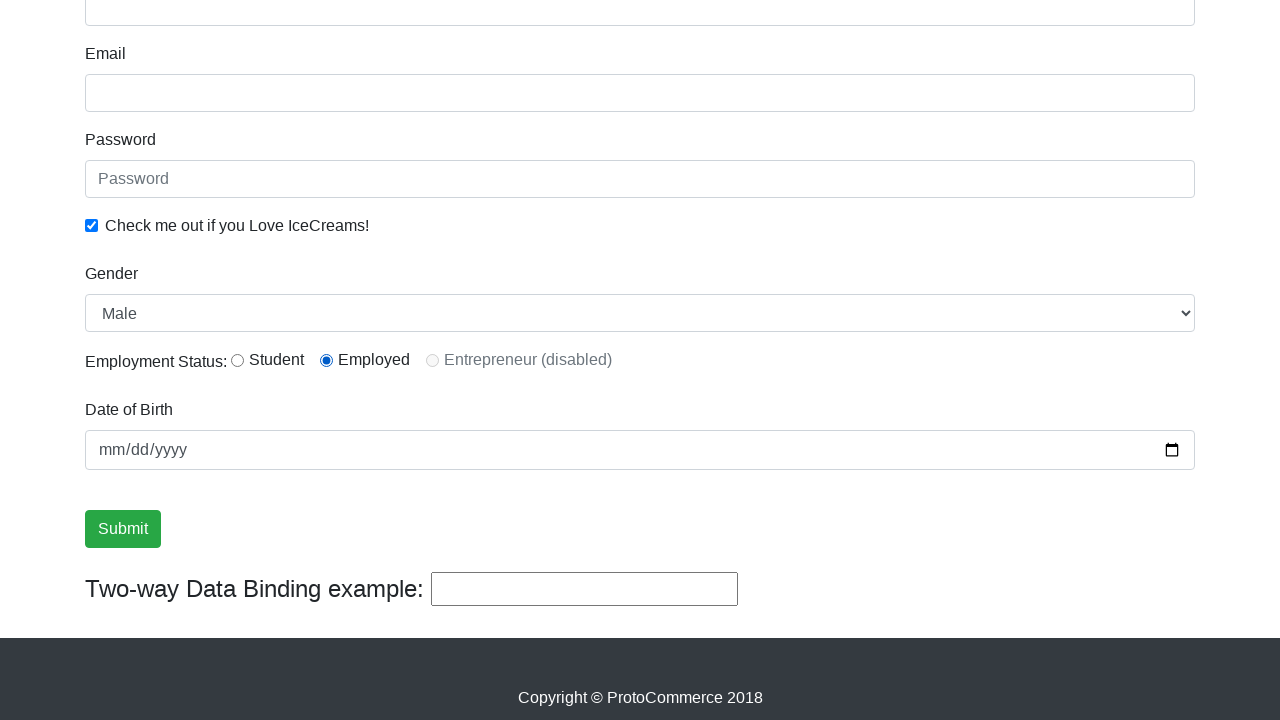

Selected Male from Gender dropdown using label locator on internal:label="Gender"i
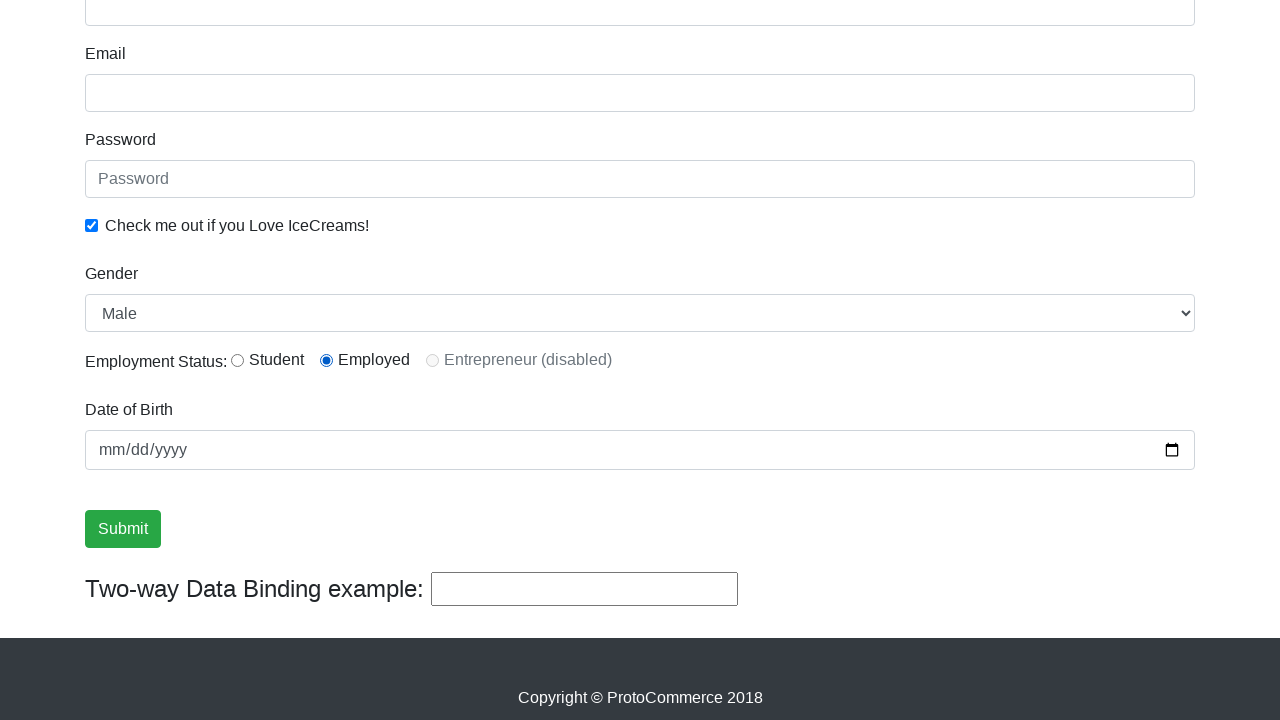

Filled password field with 'abc123' using placeholder locator on internal:attr=[placeholder="Password"i]
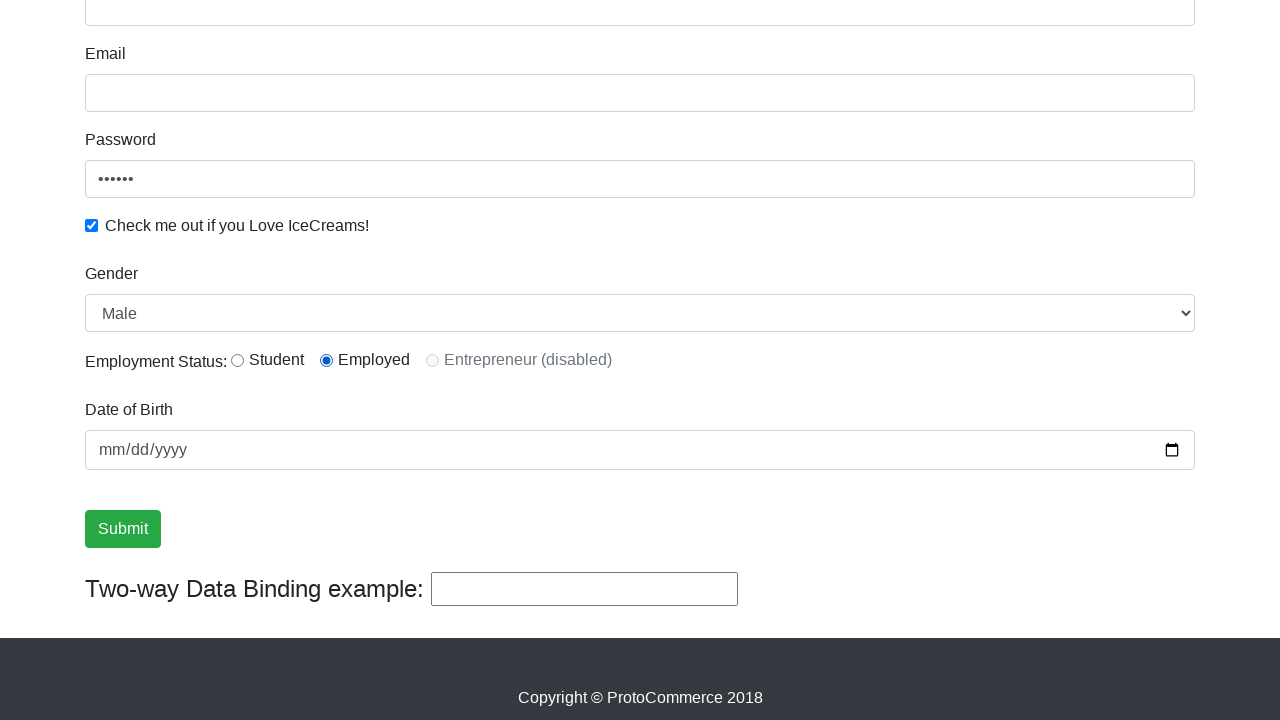

Clicked Submit button to submit the form at (123, 529) on internal:role=button[name="Submit"i]
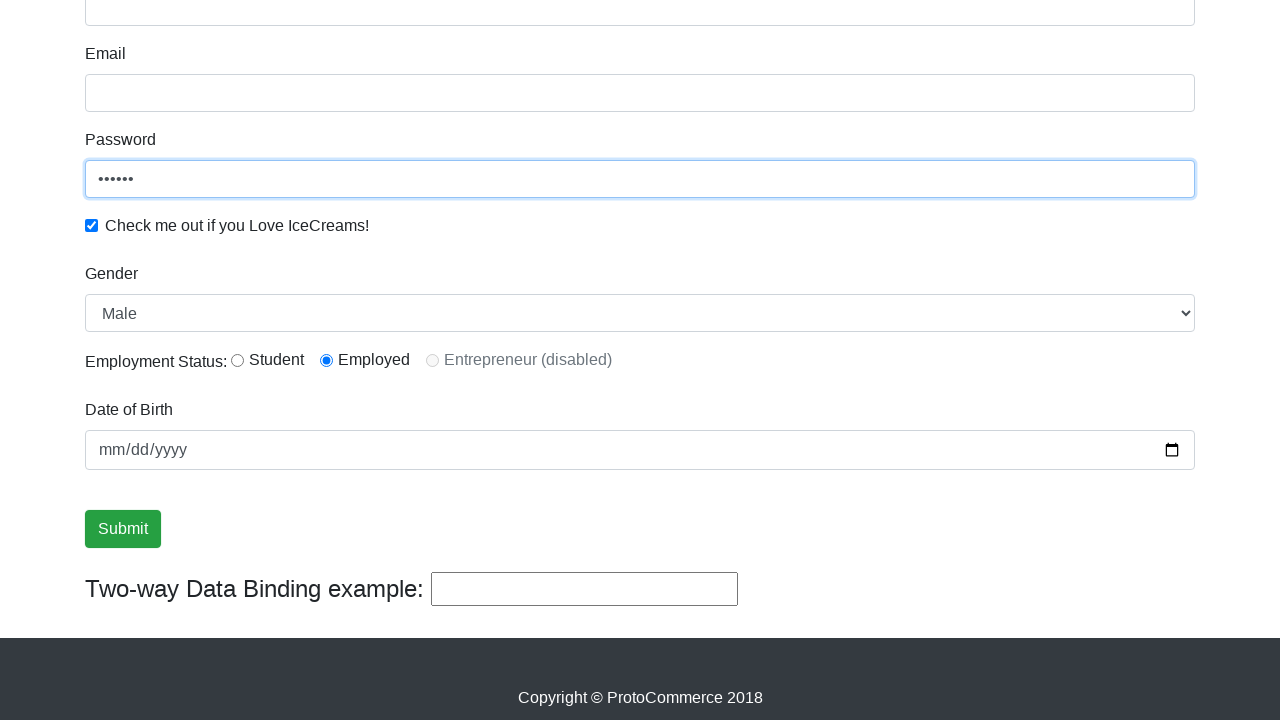

Navigated to Shop page using role locator at (349, 28) on internal:role=link[name="Shop"i]
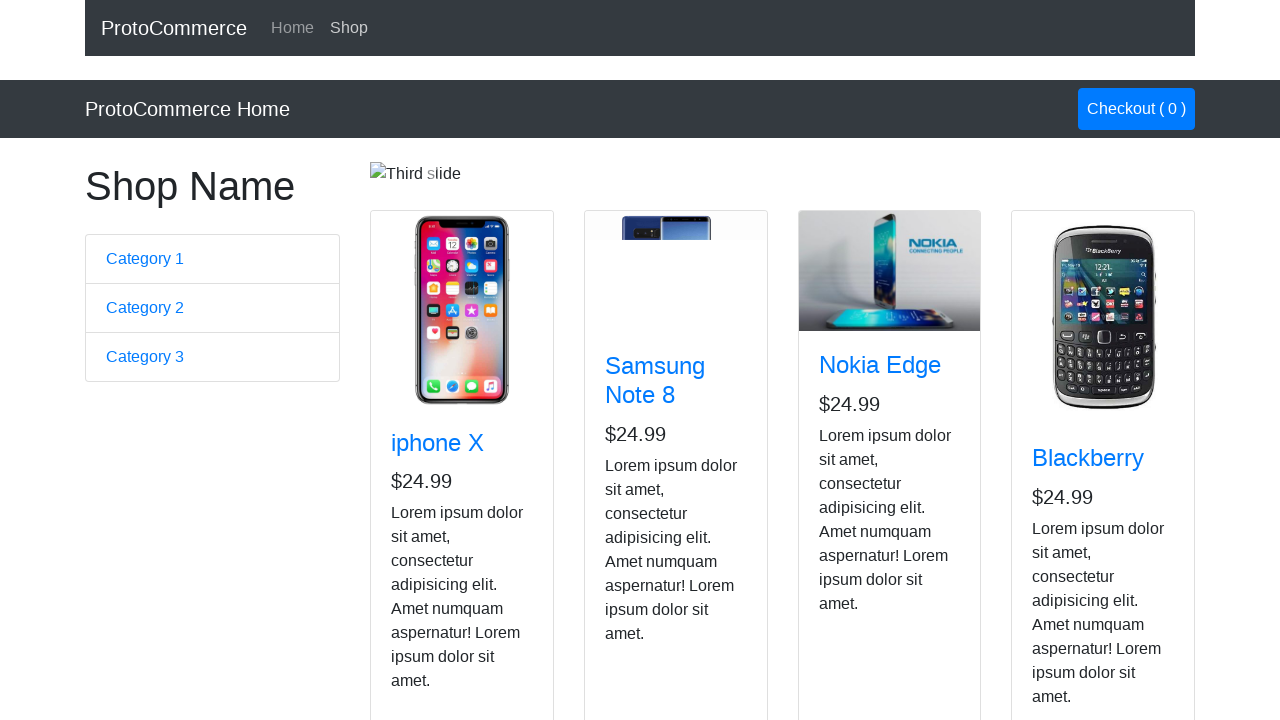

Added Nokia Edge product to cart at (854, 528) on xpath=//app-card >> internal:has-text="Nokia Edge"i >> internal:role=button[name
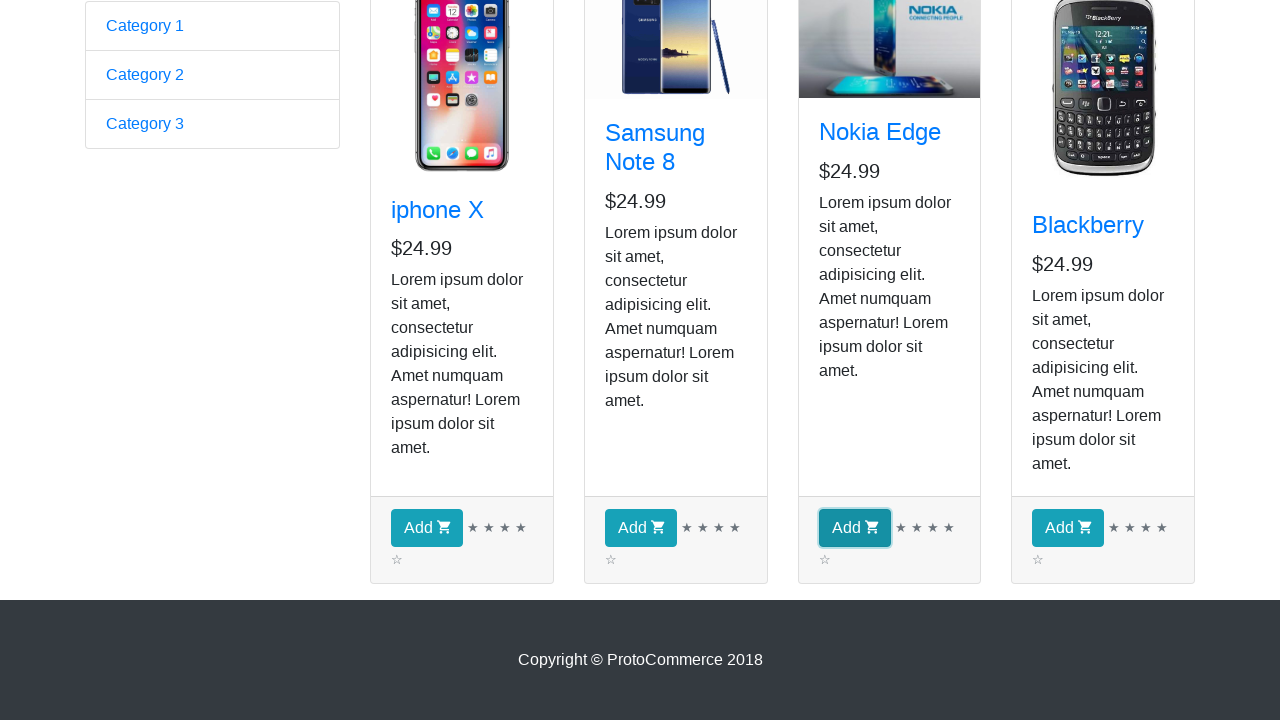

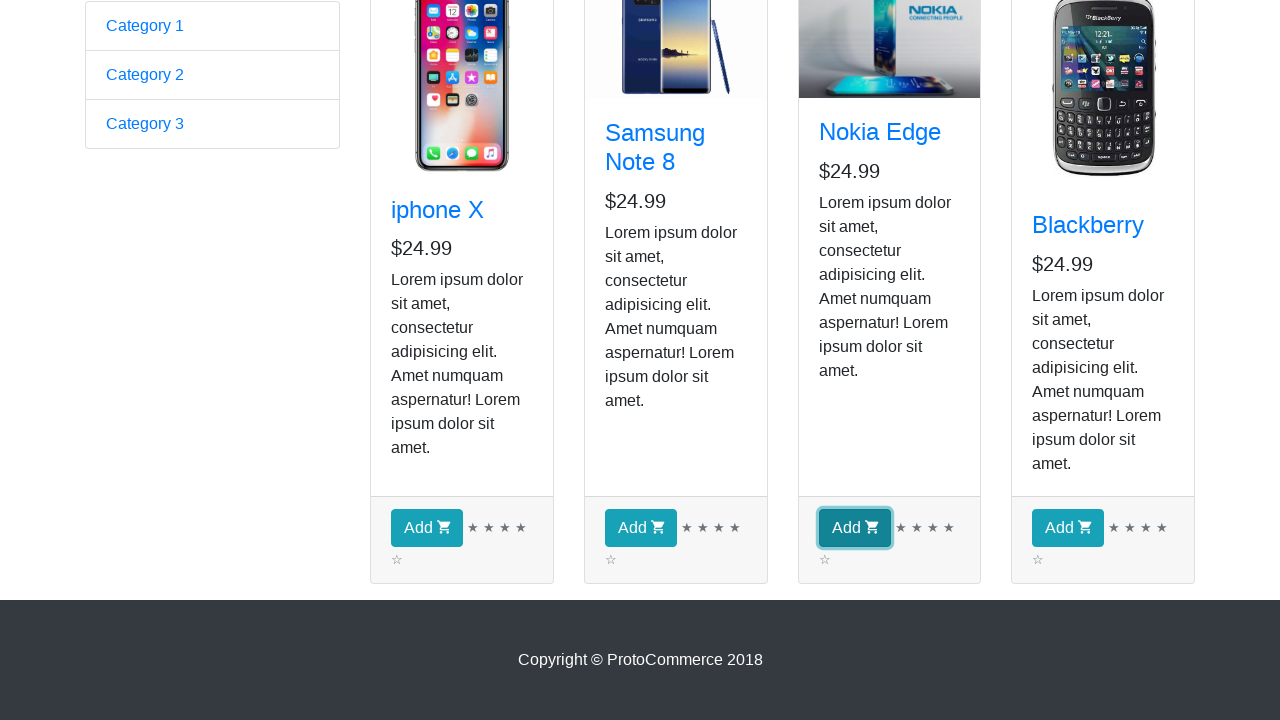